Navigates to Python.org and verifies that the search box has the expected type attribute "search"

Starting URL: https://www.python.org

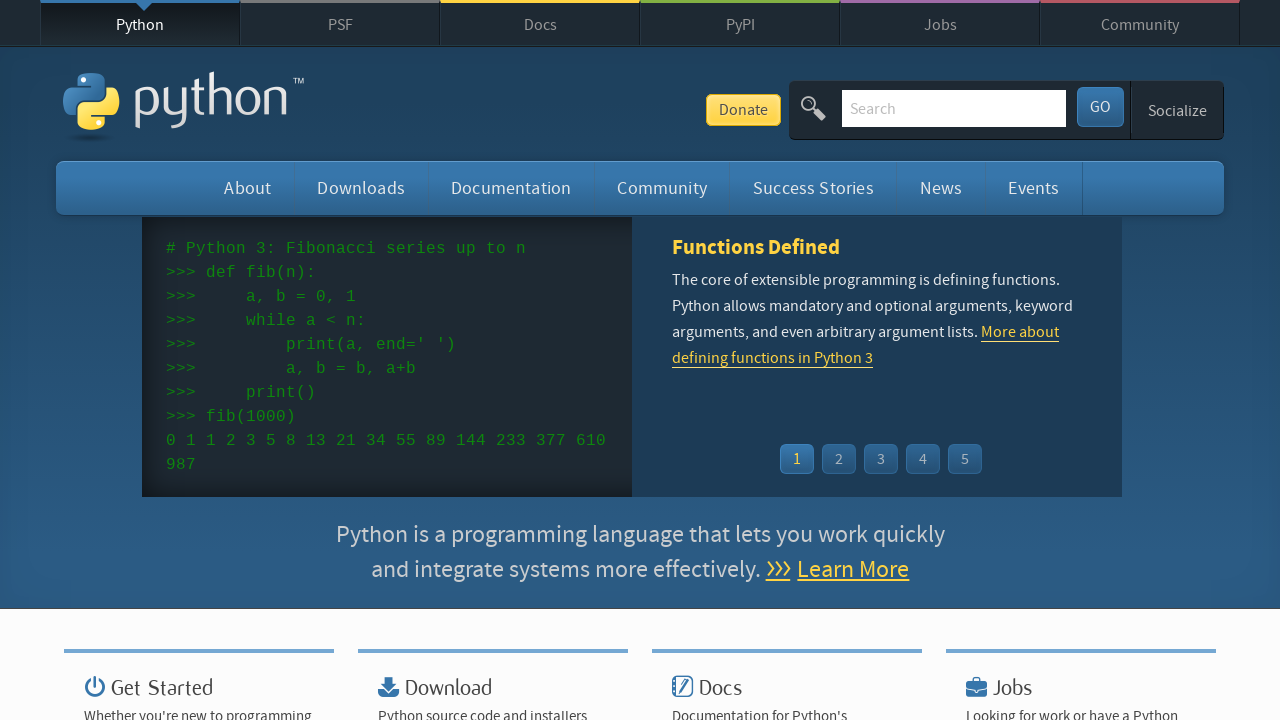

Navigated to https://www.python.org
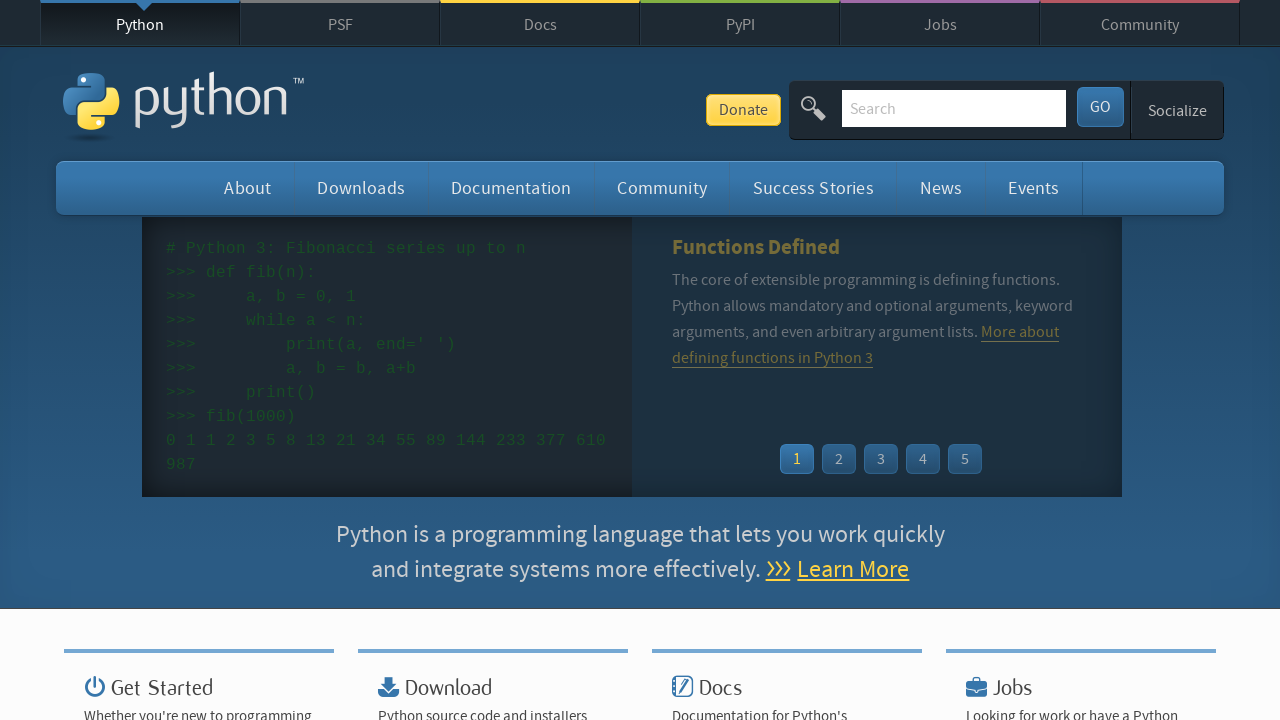

Located search box element with id 'id-search-field'
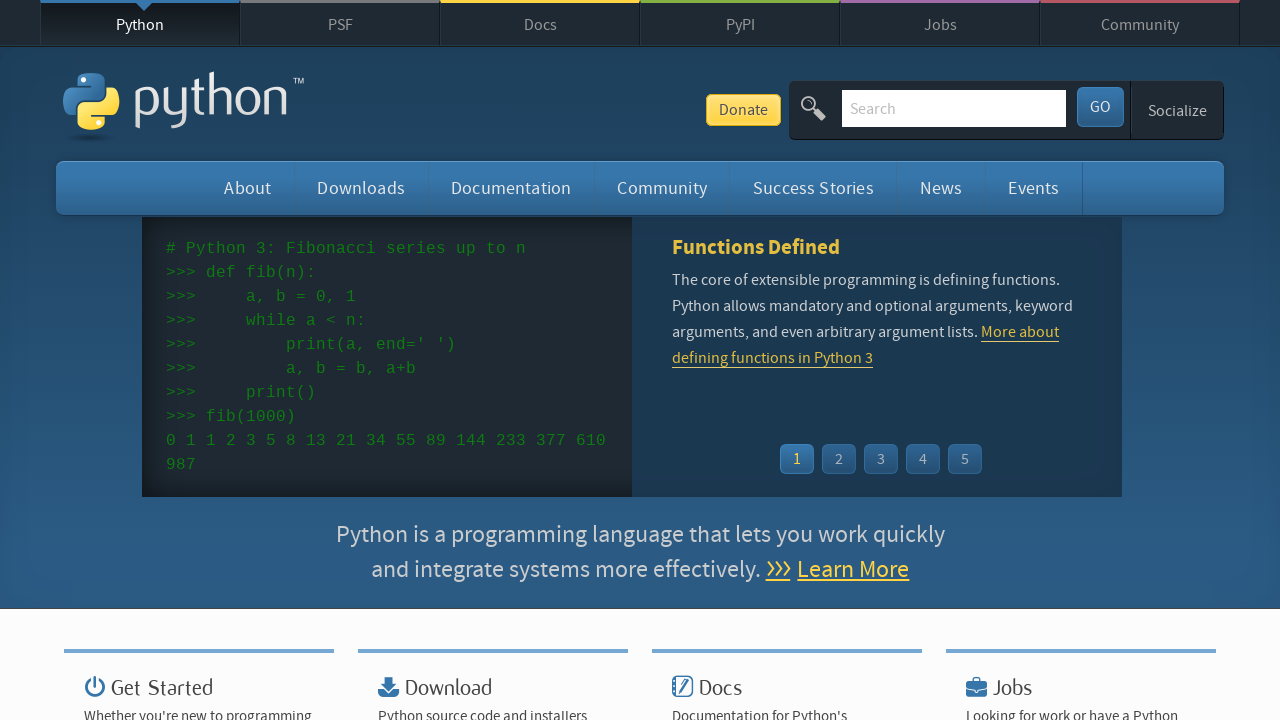

Verified that search box has type attribute 'search'
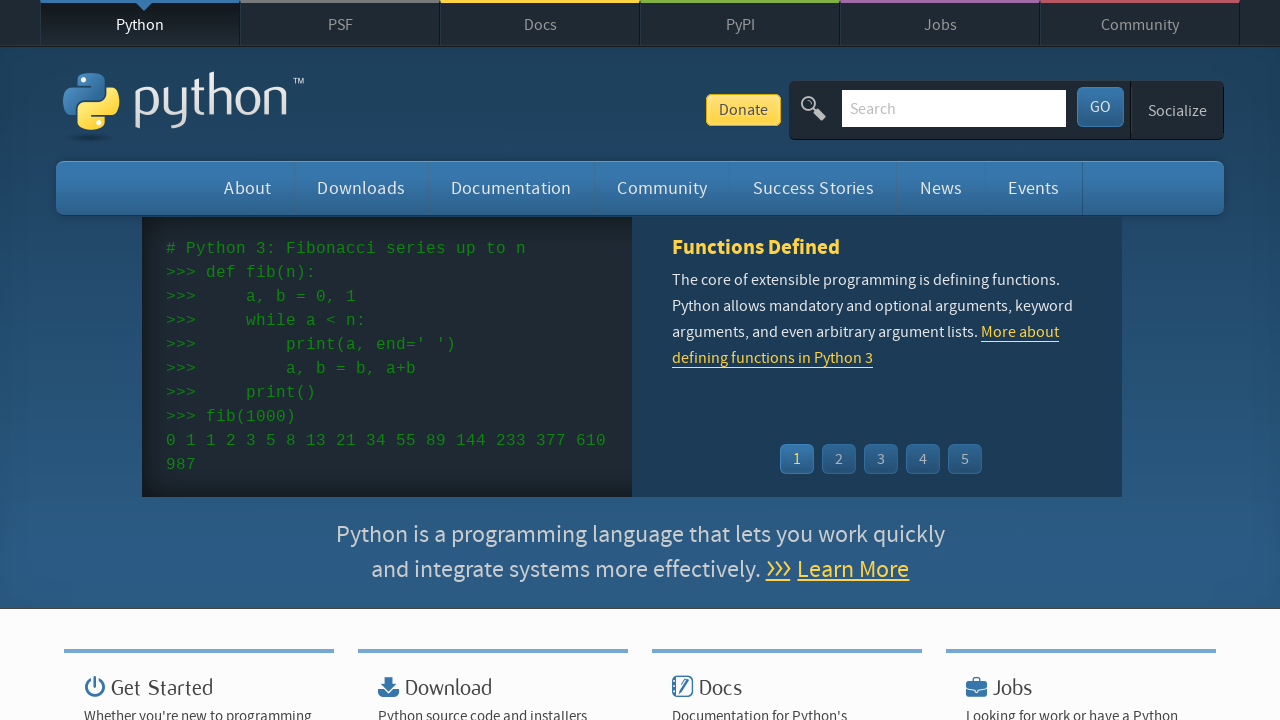

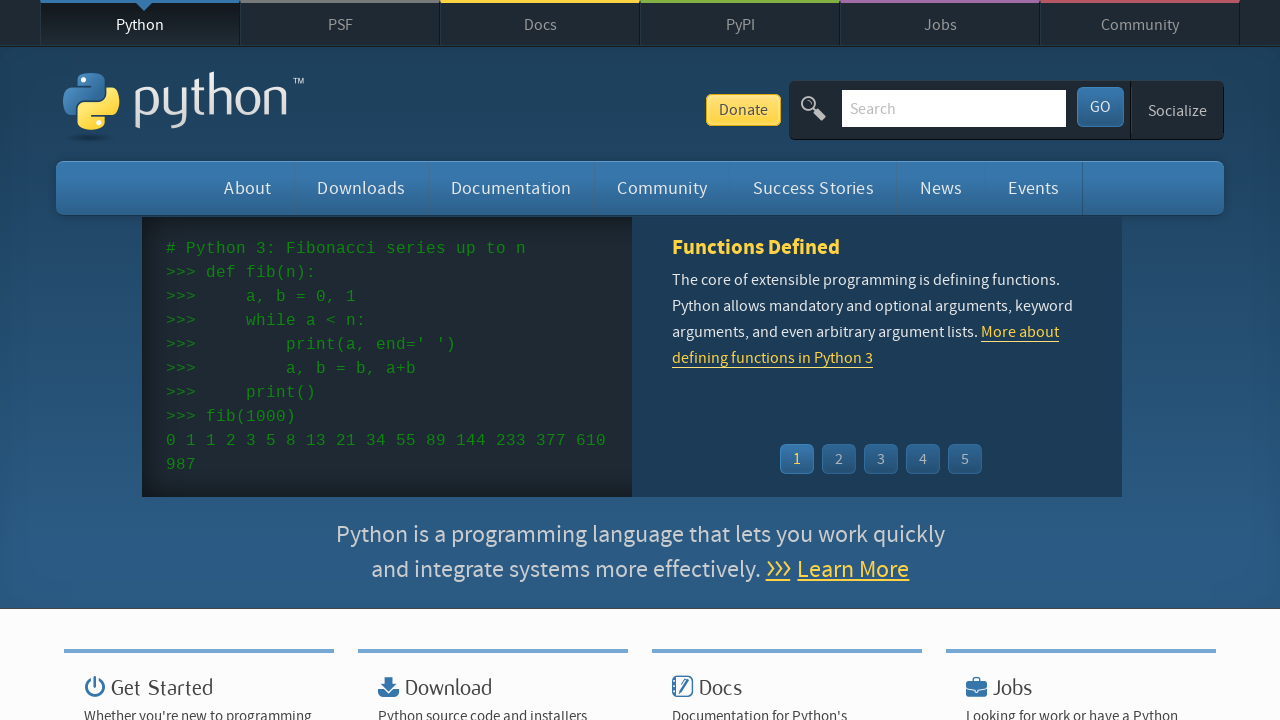